Opens DemoQA browser windows page and tests handling multiple browser windows by clicking new window button

Starting URL: https://demoqa.com/browser-windows

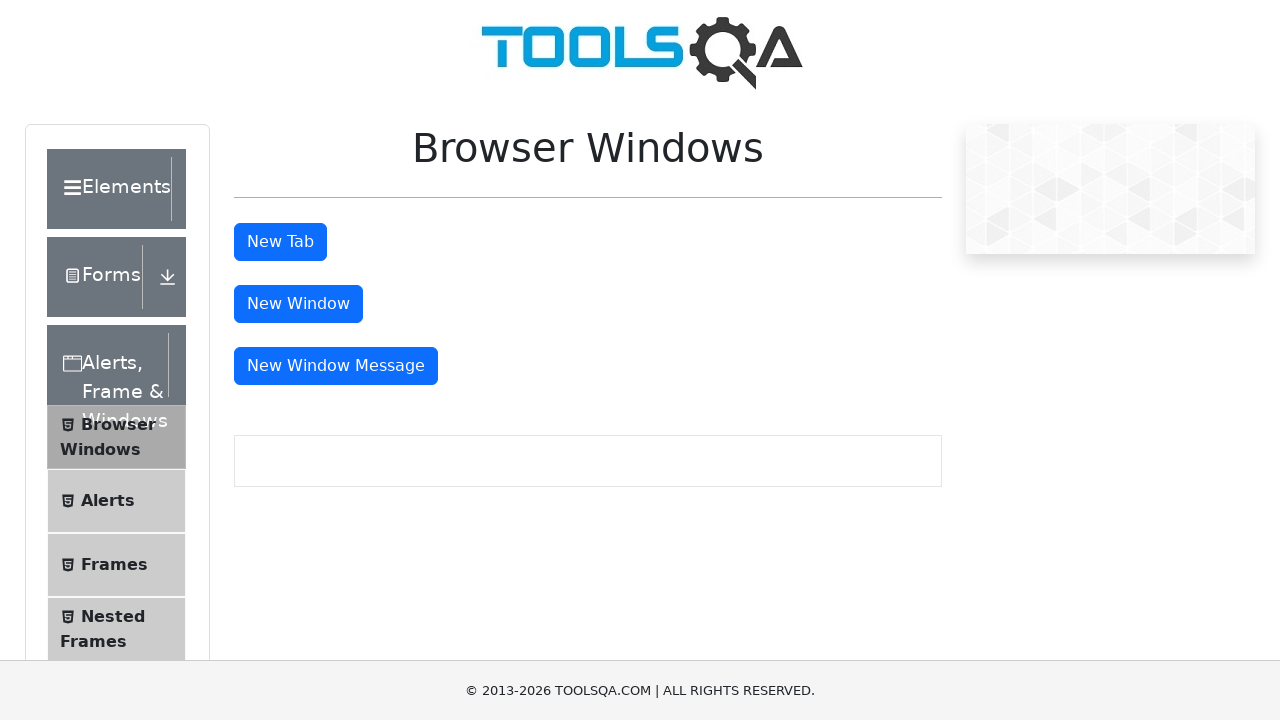

Clicked new window button at (298, 304) on #windowButton
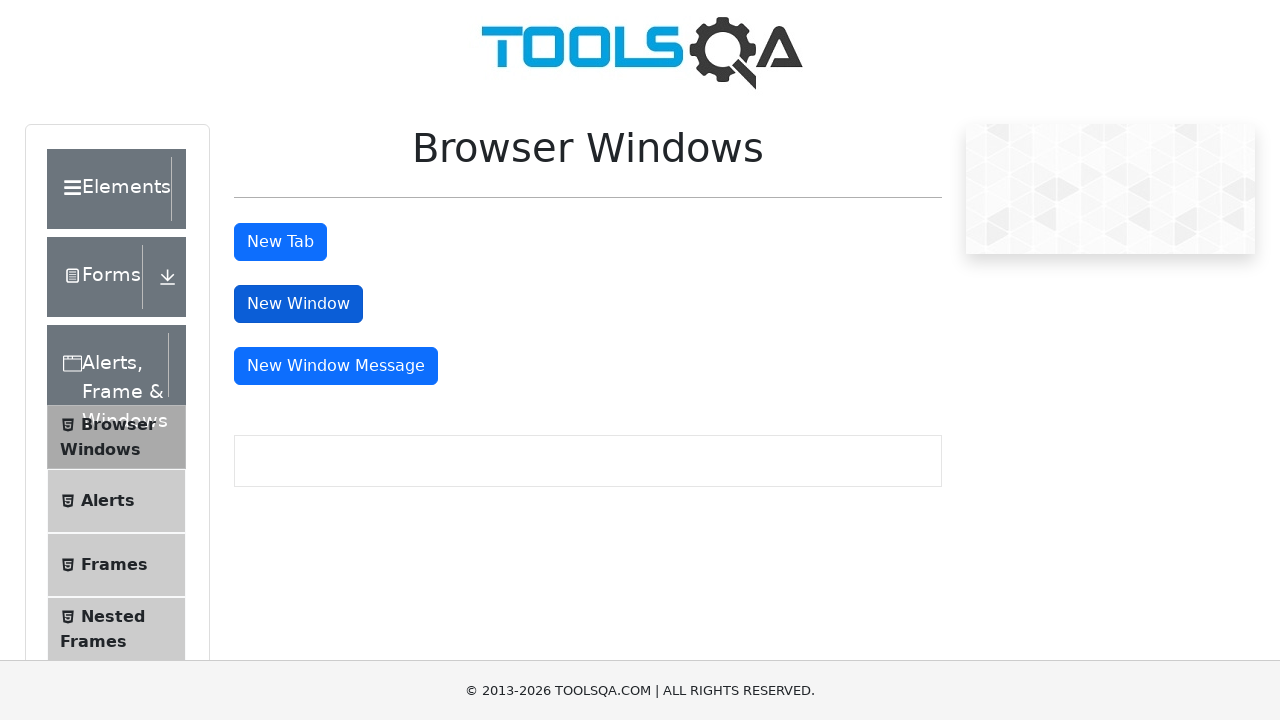

New window opened and captured
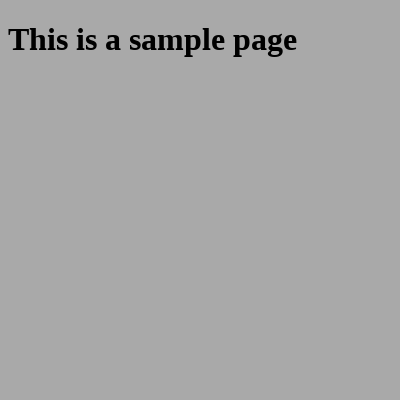

New window page load state completed
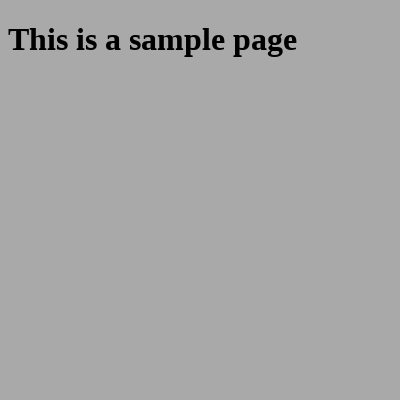

Located sample heading element on new window
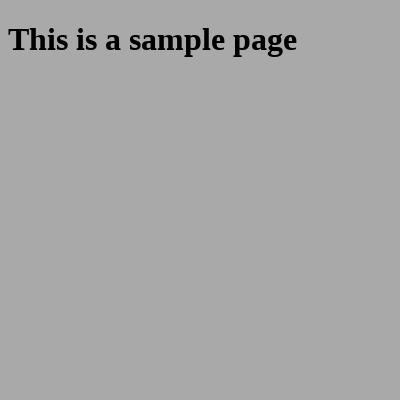

Sample heading is visible on new window
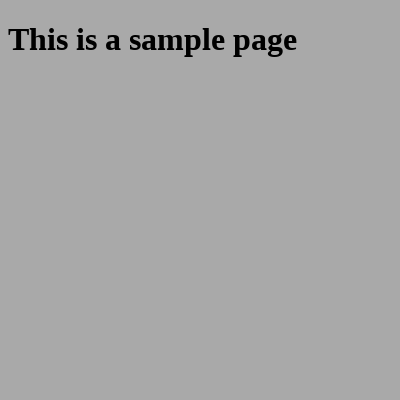

Retrieved original page title
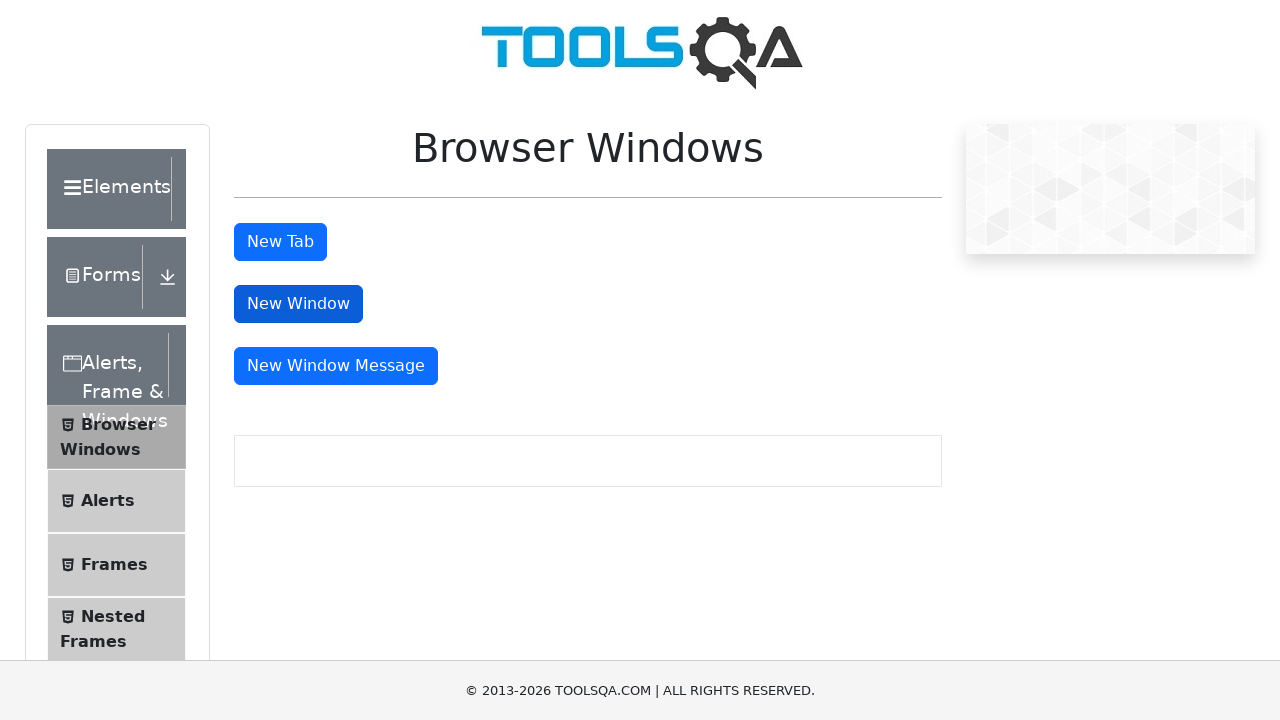

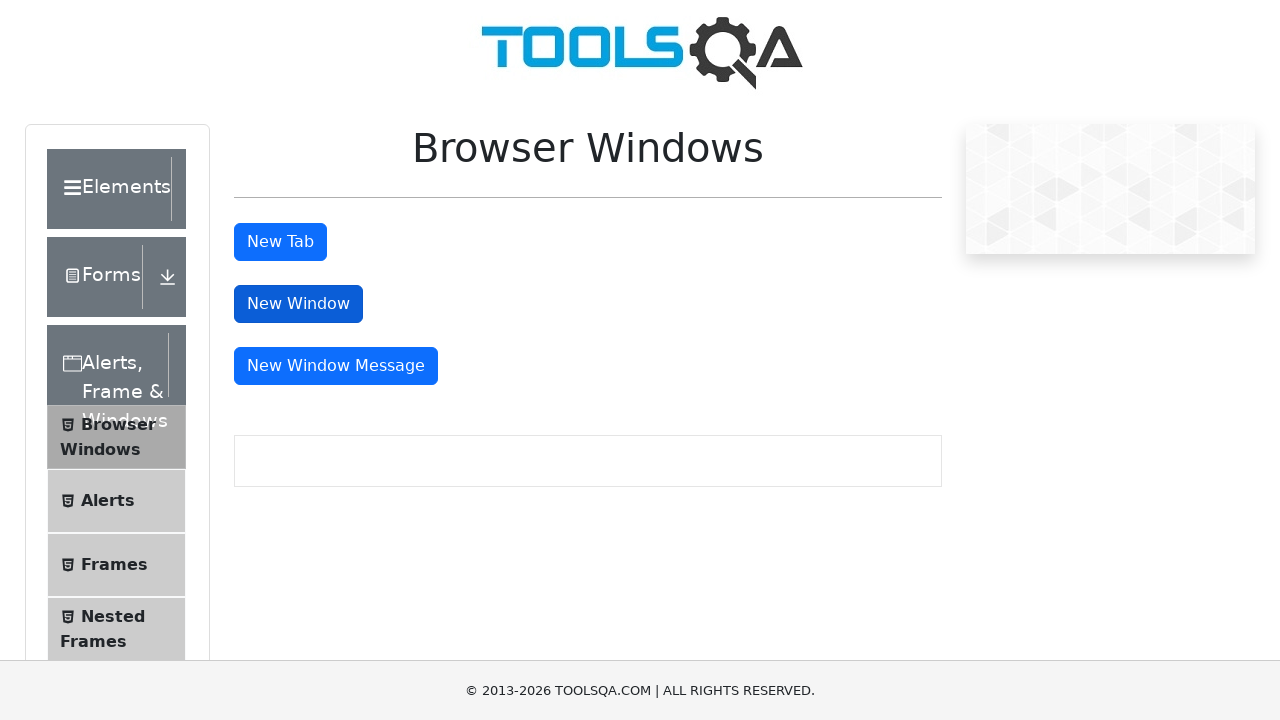